Tests navigation to the Features section by clicking the Features tab and verifying the section header text.

Starting URL: https://business.comcast.com/learn/internet/sd-wan-small-business/?disablescripts=true

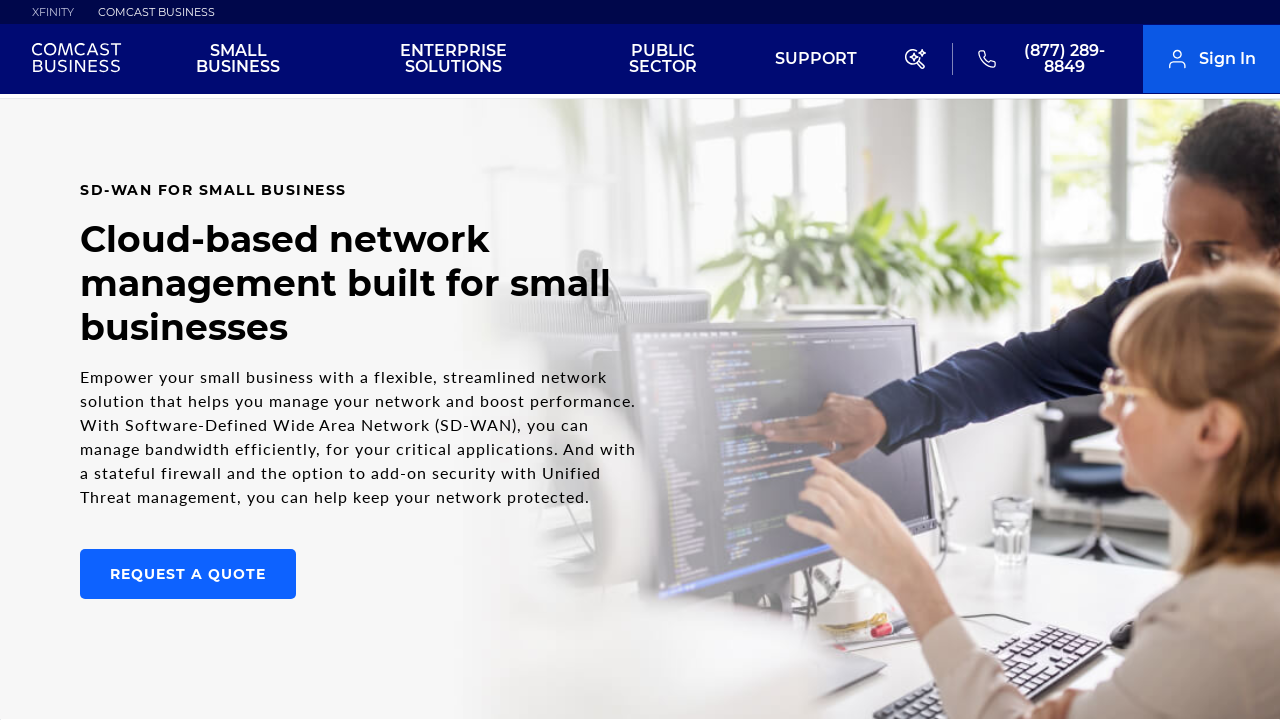

Clicked Features tab at (116, 361) on xpath=//*[@id="main"]/section/div[2]/div/ul/li[1]/a
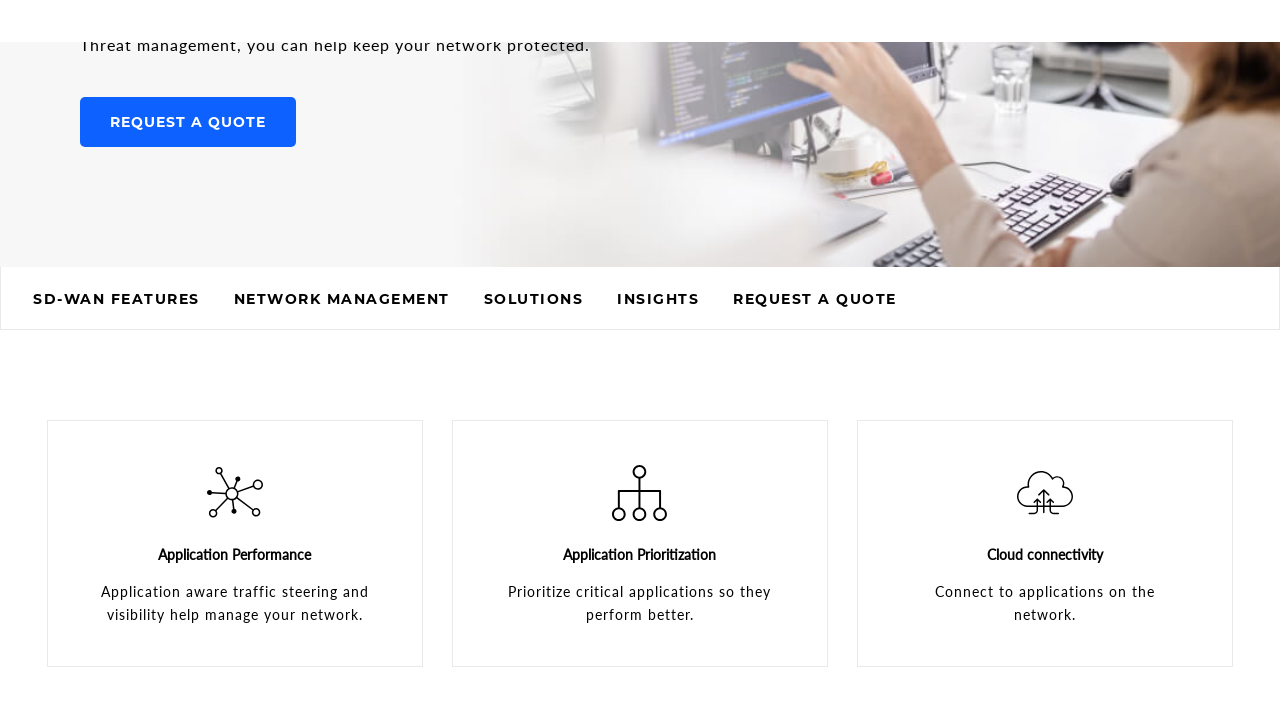

Waited 2000ms for Features section to load
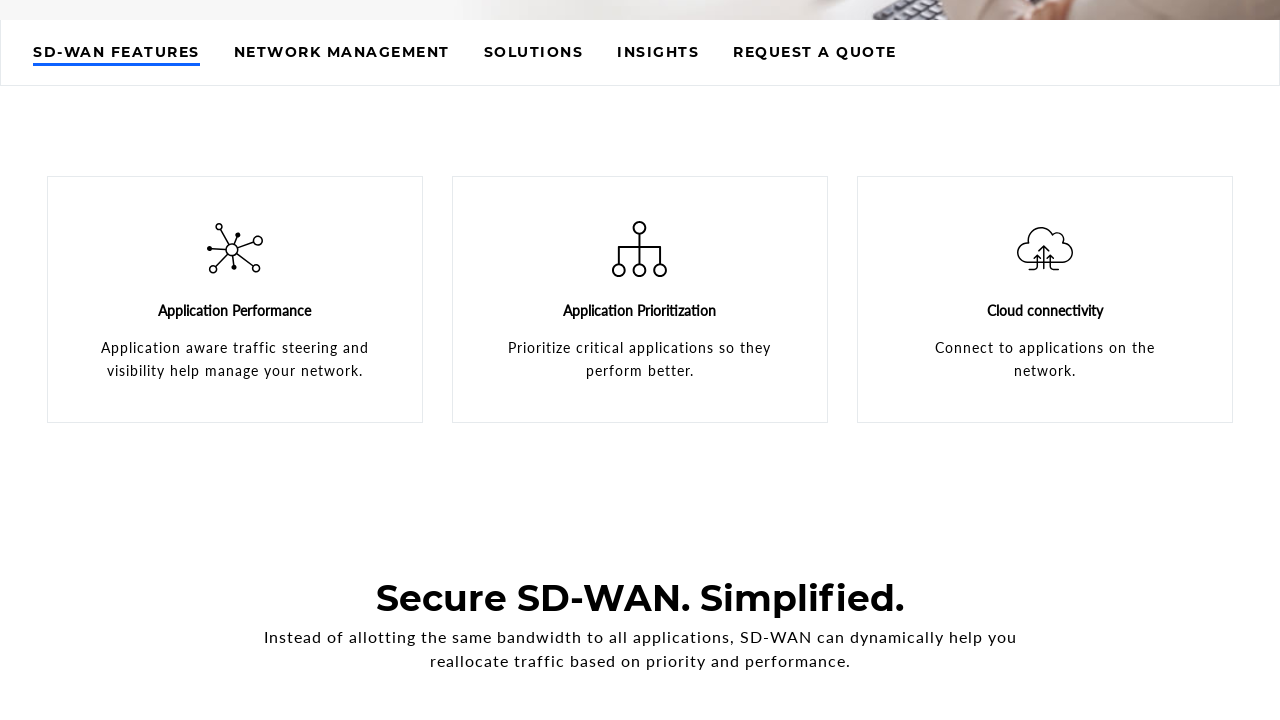

Located Features section header element
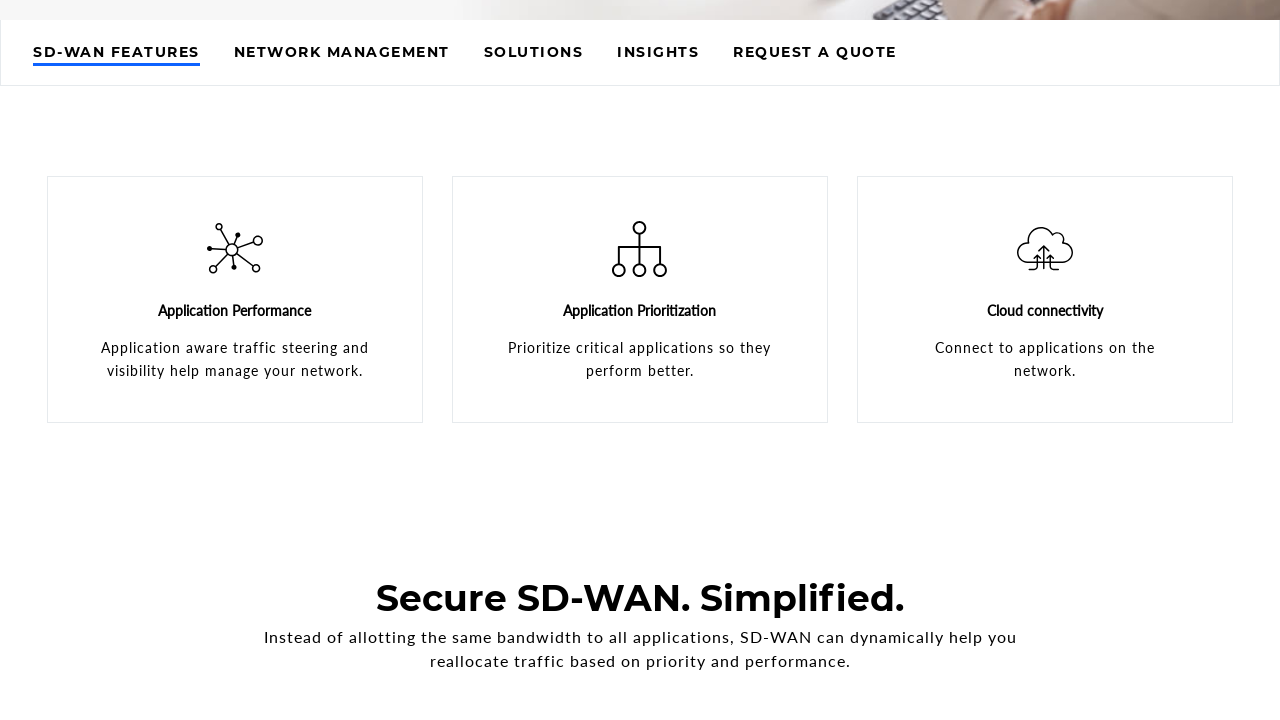

Retrieved header text: 'Secure SD-WAN. Simplified.'
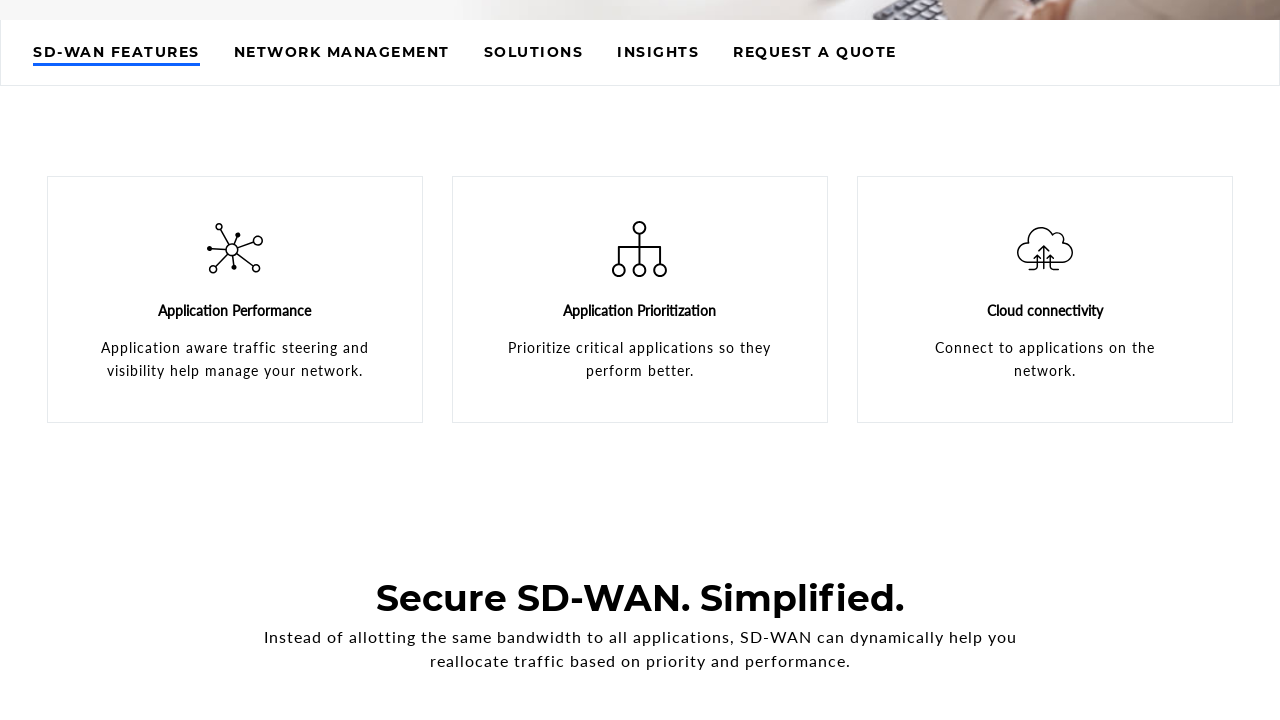

Verified header text matches 'Secure SD-WAN. Simplified.'
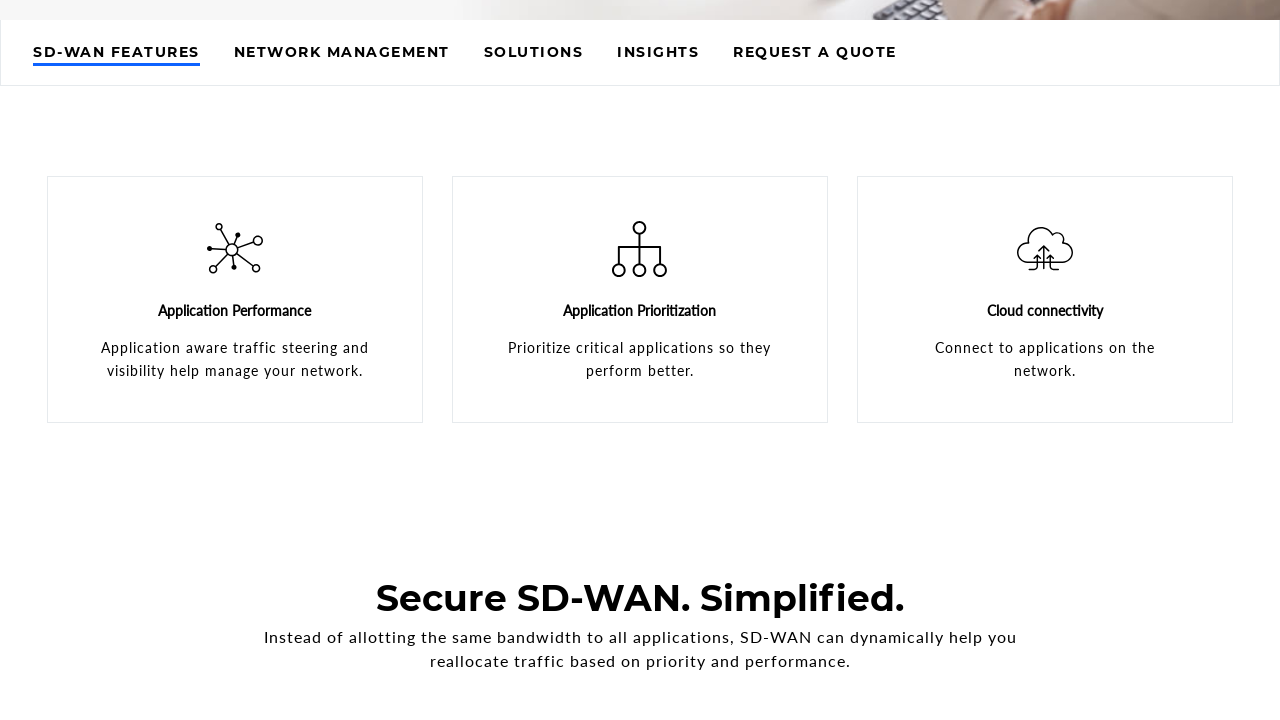

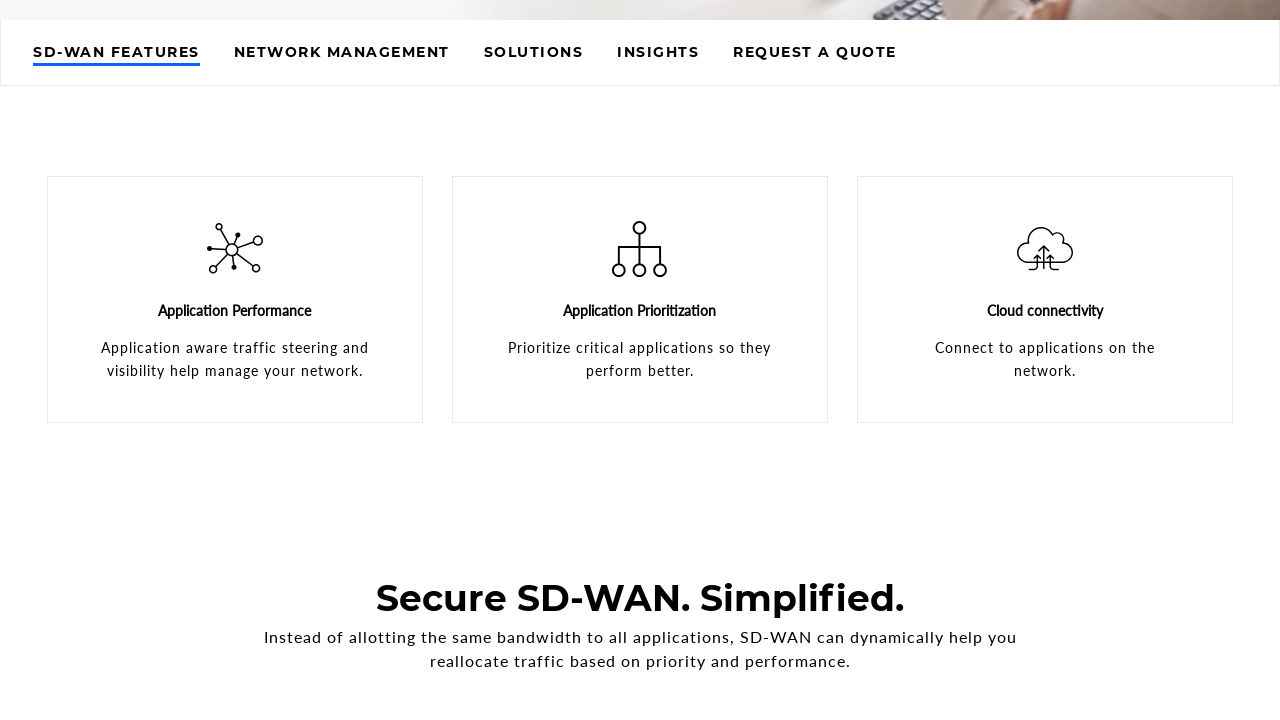